Scrolls to the bottom of the page and verifies that the Medium social media icon is visible in the footer

Starting URL: https://openweathermap.org

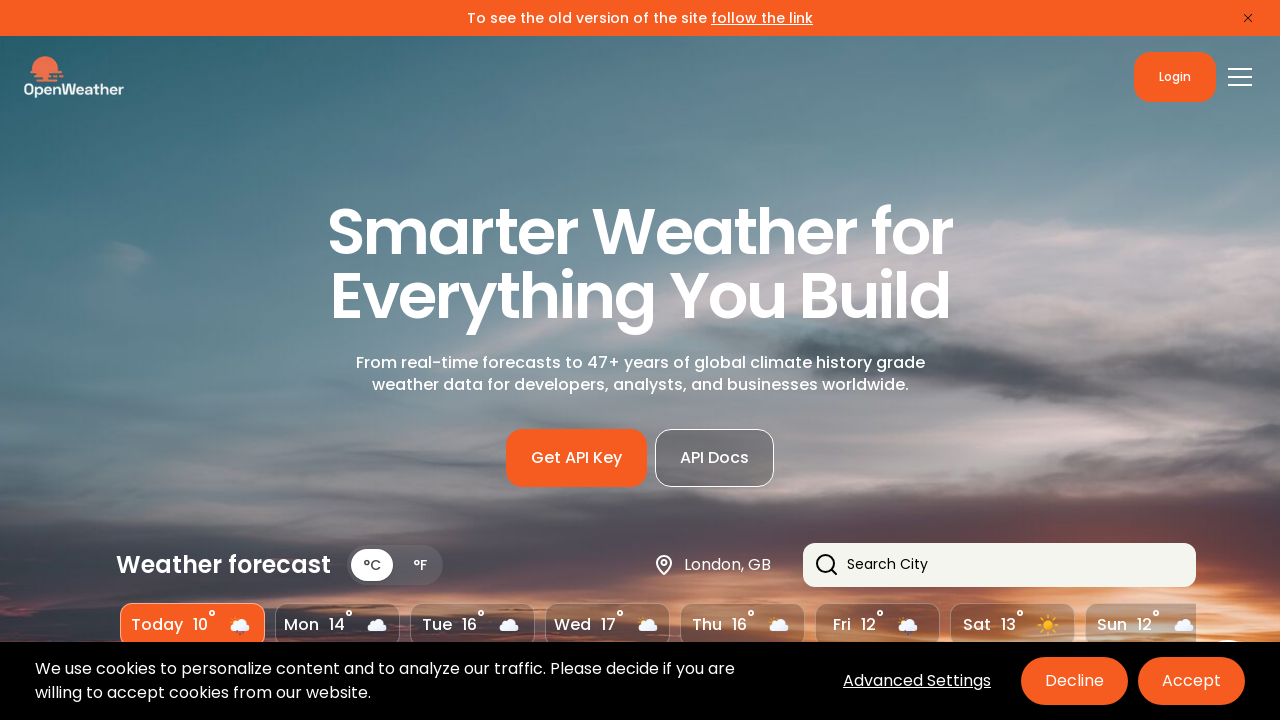

Scrolled to bottom of page using End key
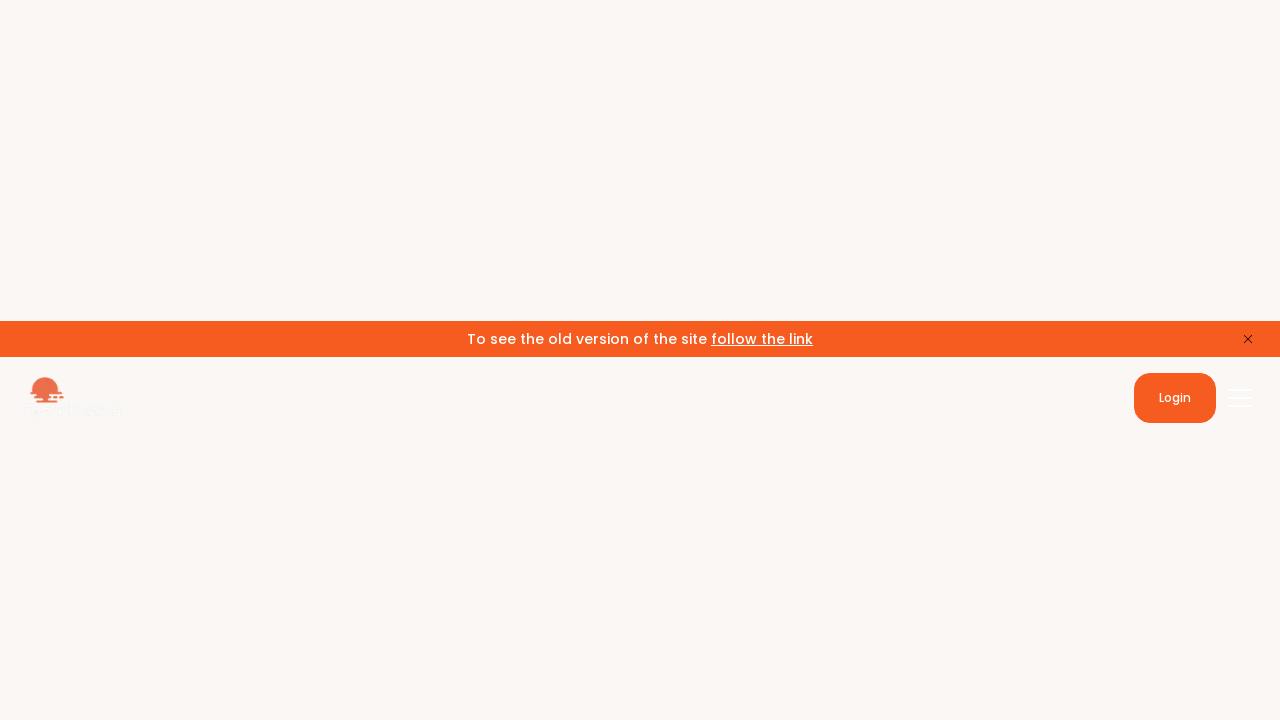

Medium social media icon is visible in footer
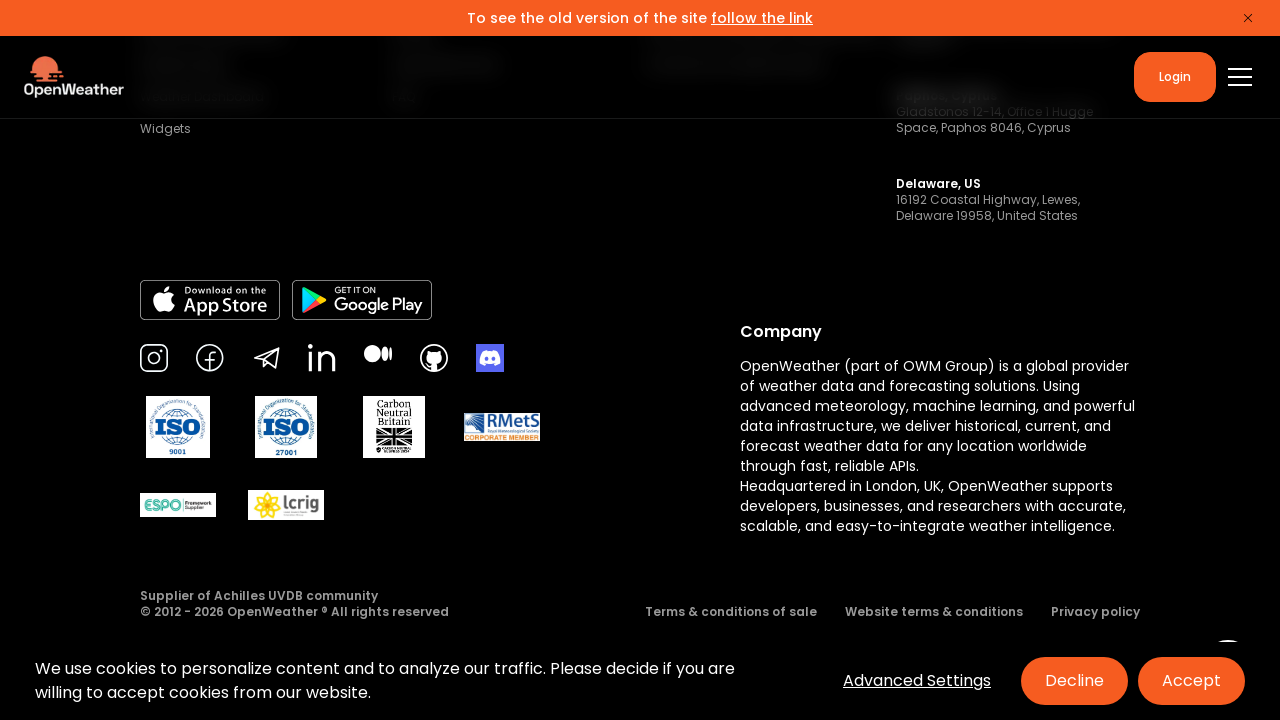

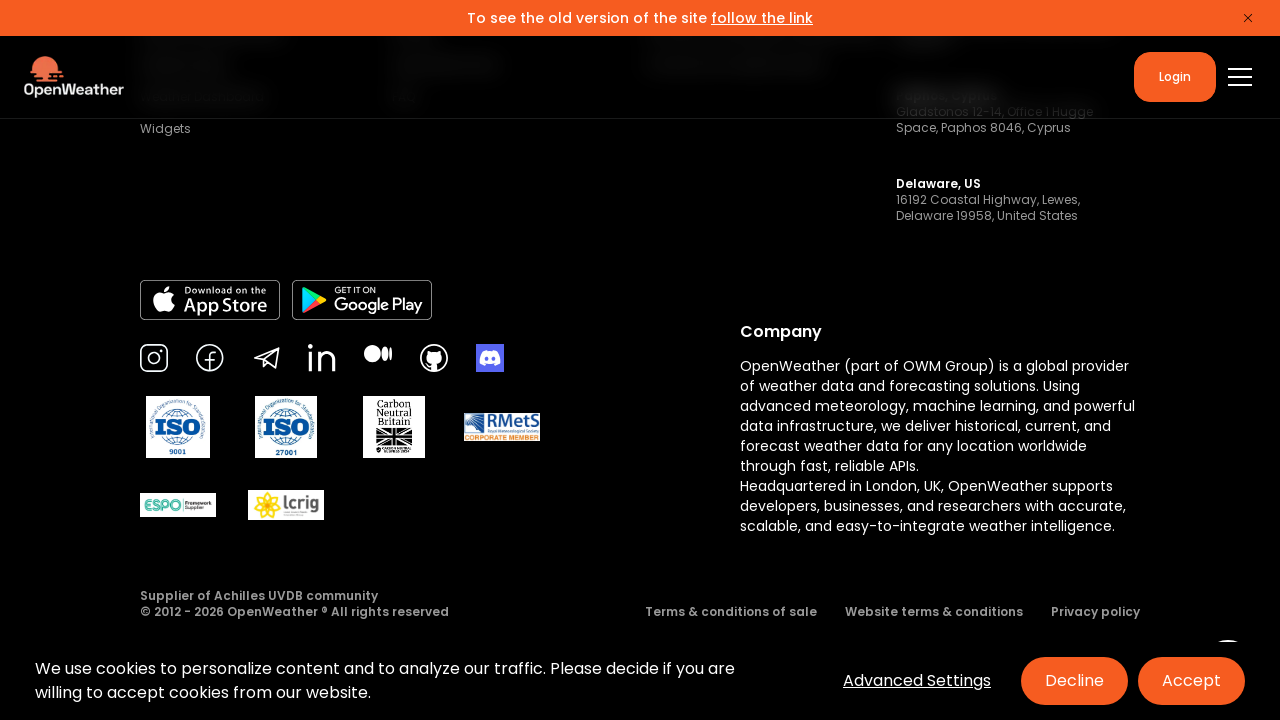